Navigates to a sports website's contact form and fills out the form fields with test data

Starting URL: https://sportsport.ba/

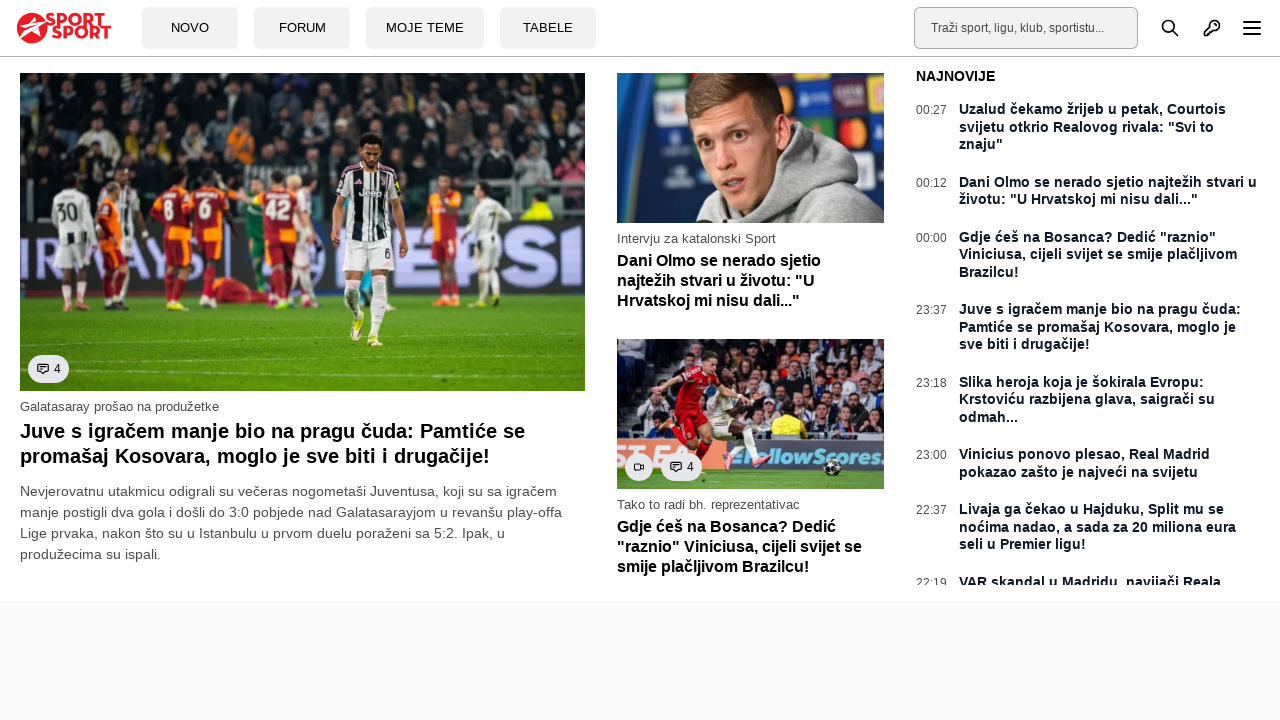

Clicked on Forum link at (302, 28) on xpath=//span[text()='Forum']
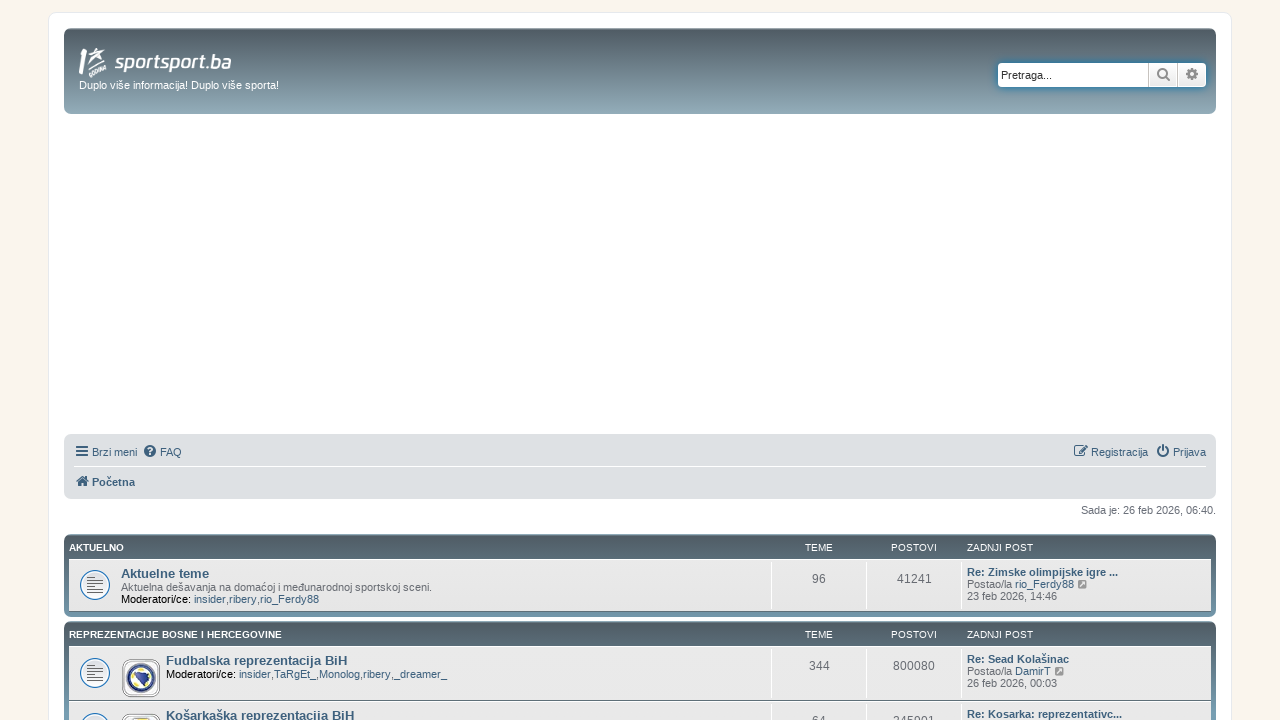

Scrolled down 3100 pixels to find contact link
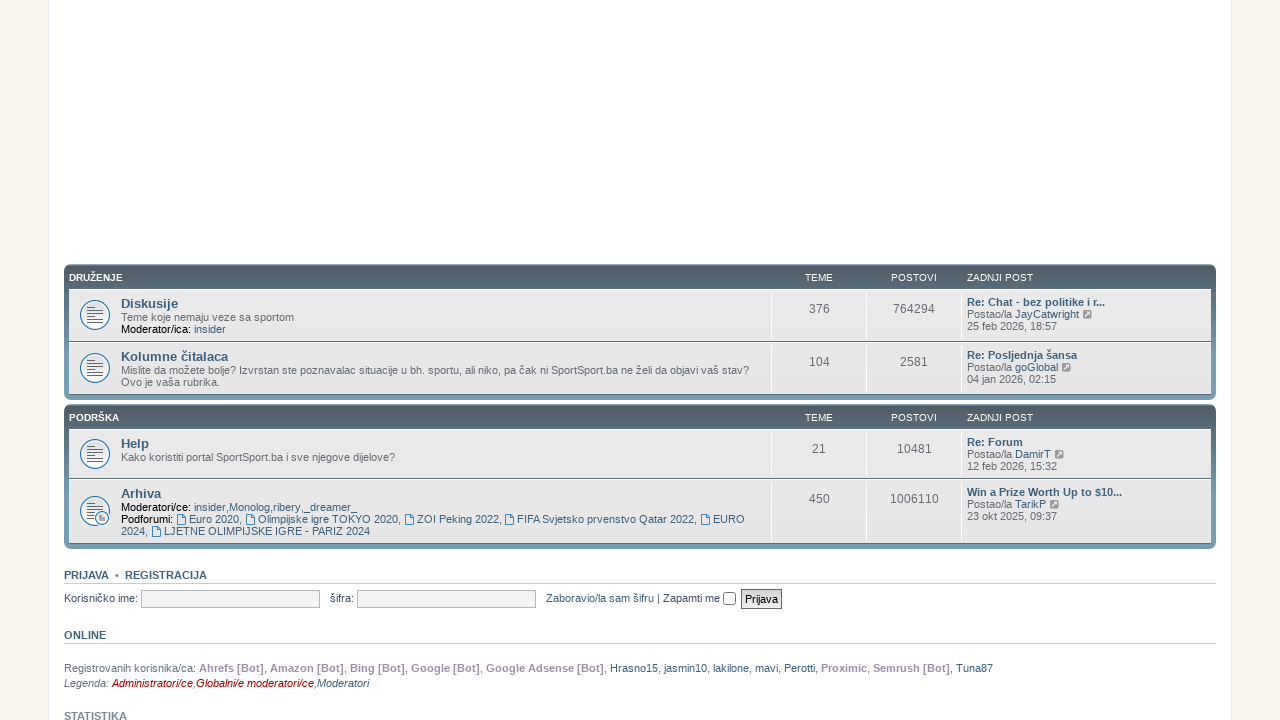

Clicked on Contact (Kontakt) link at (798, 601) on xpath=//a[span[text()='Kontakt']]
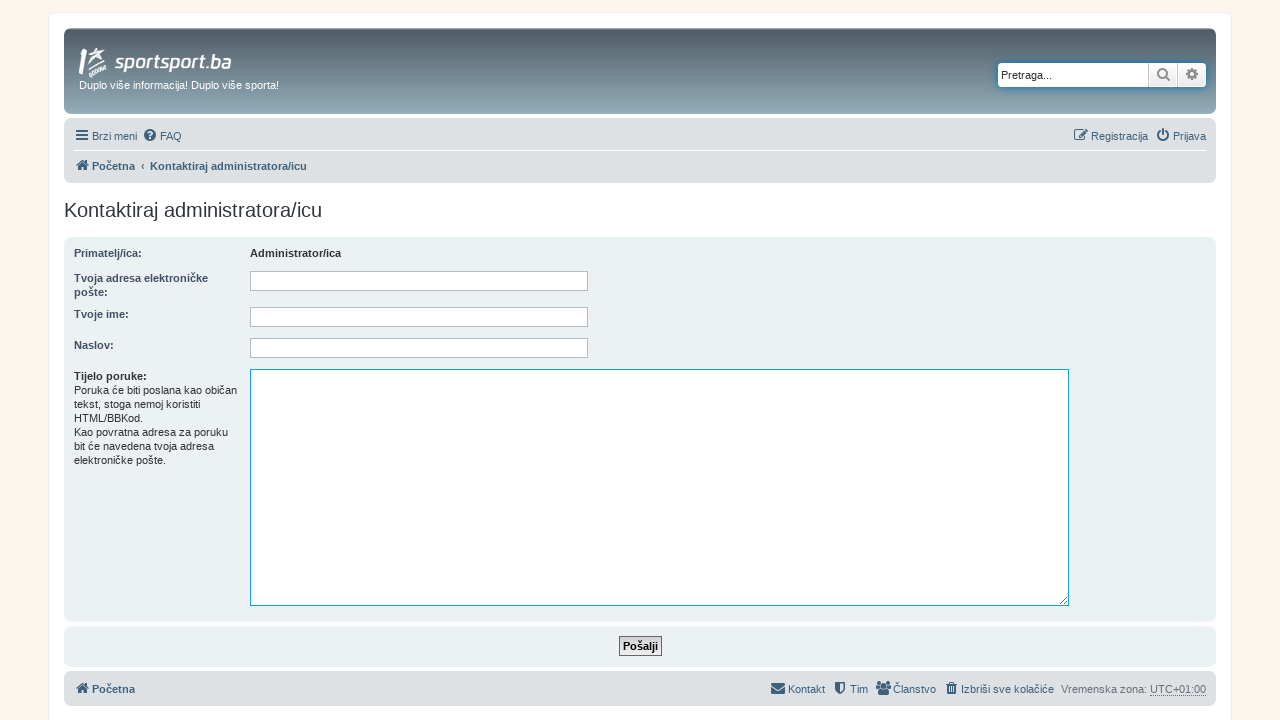

Filled email field with 'testuser123@example.com' on input[name='email']
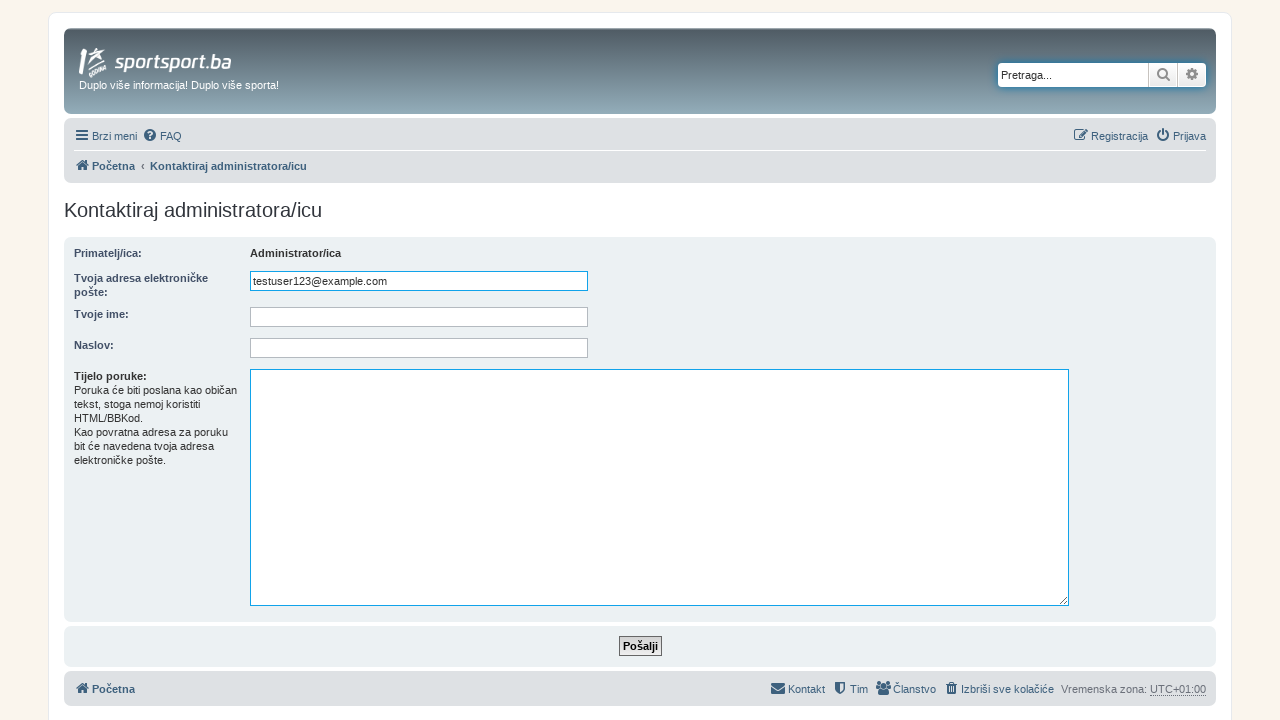

Filled name field with 'John Doe' on input[name='name']
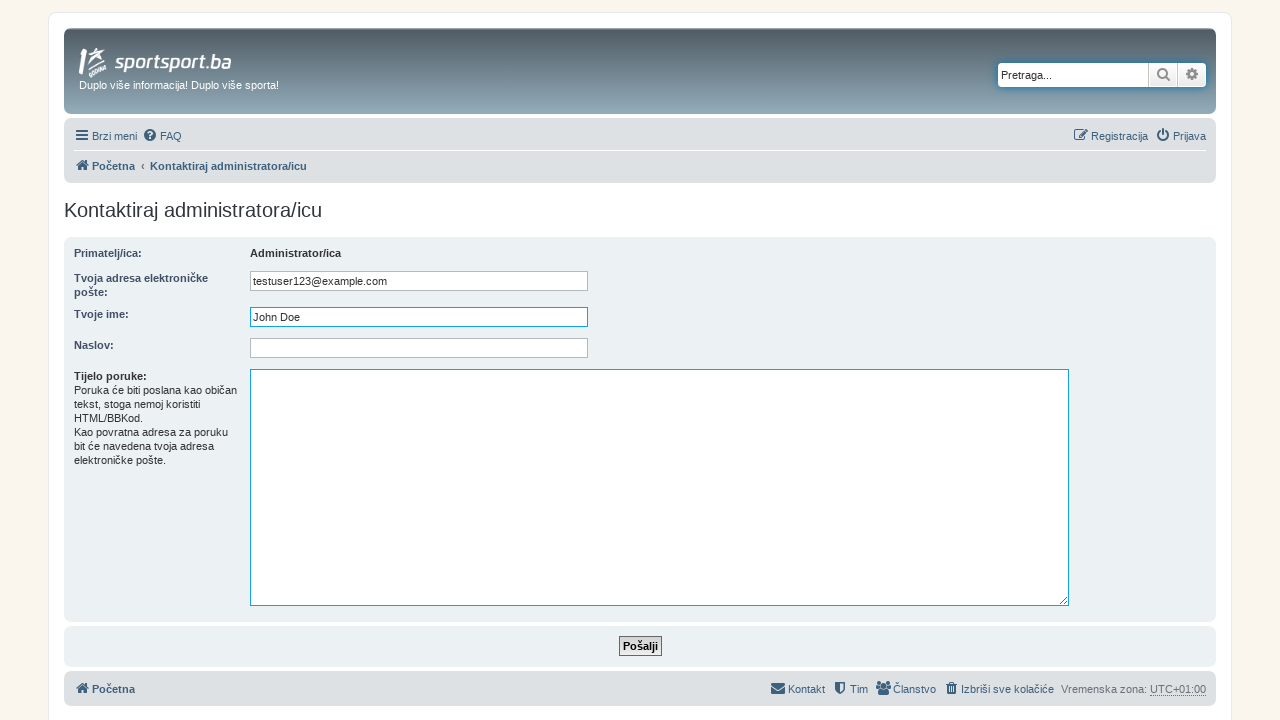

Filled subject field with 'Test Subject Inquiry' on input[name='subject']
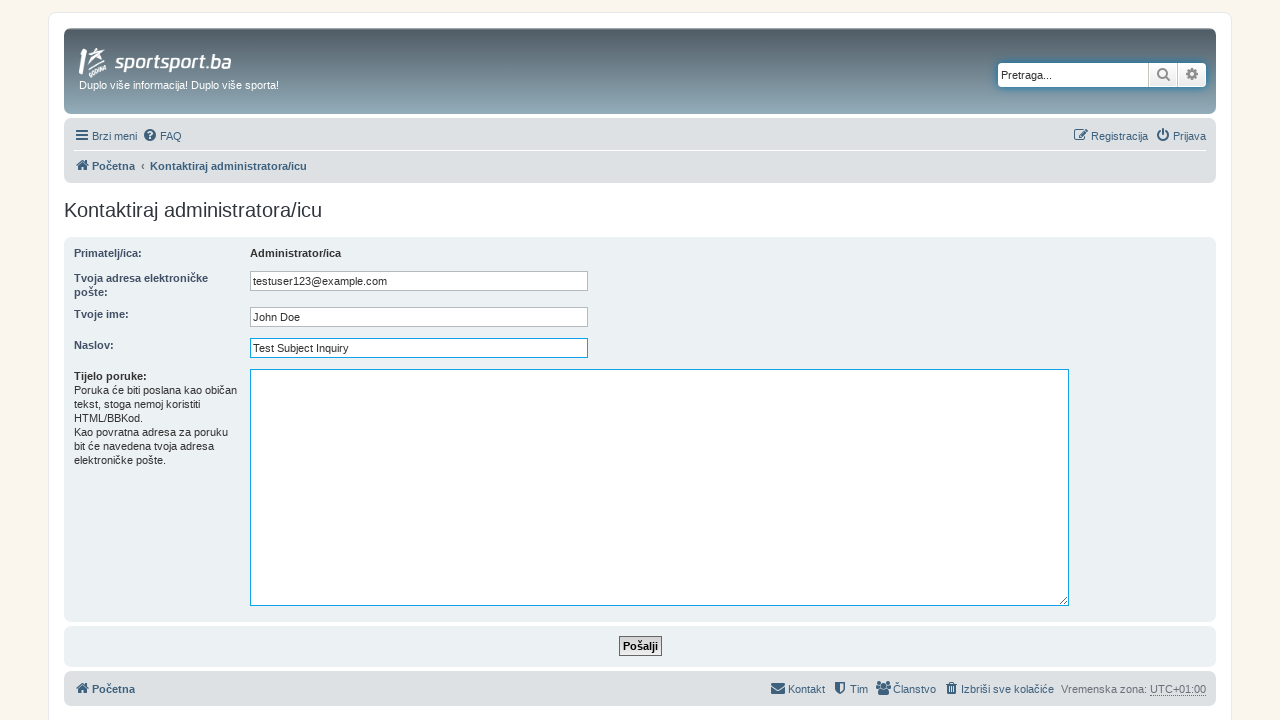

Filled message field with test message content on textarea[name='message']
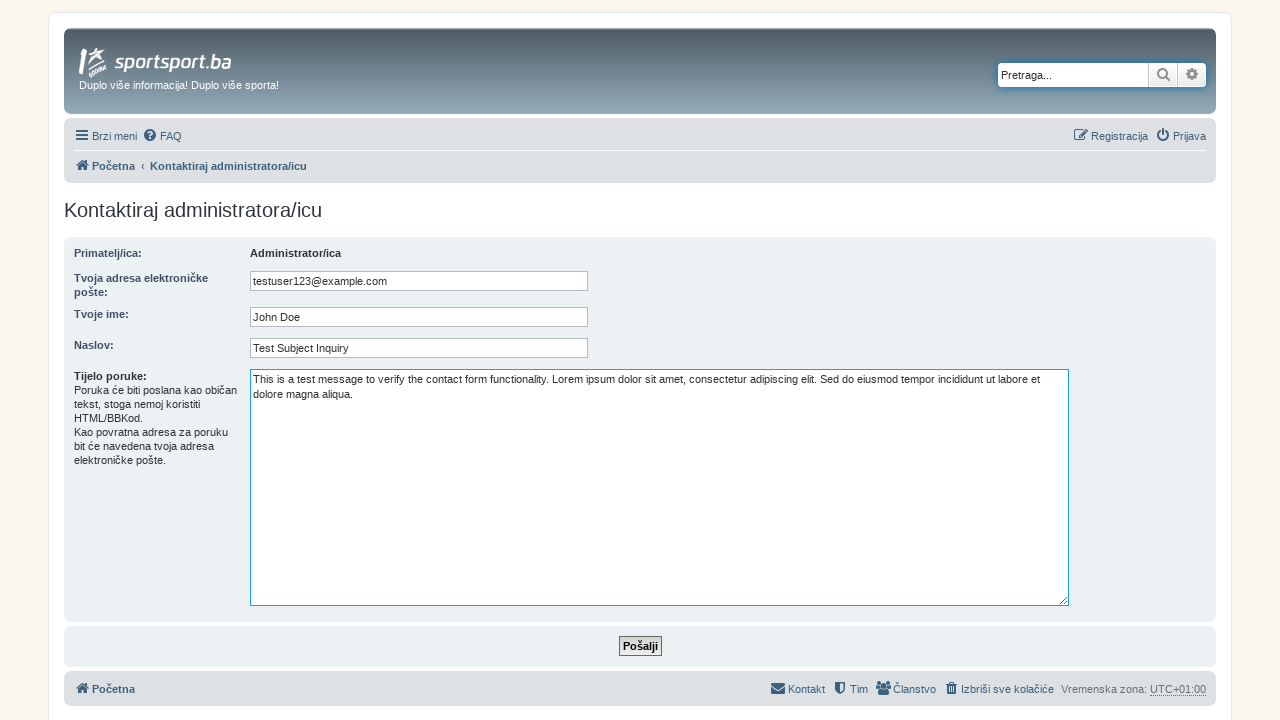

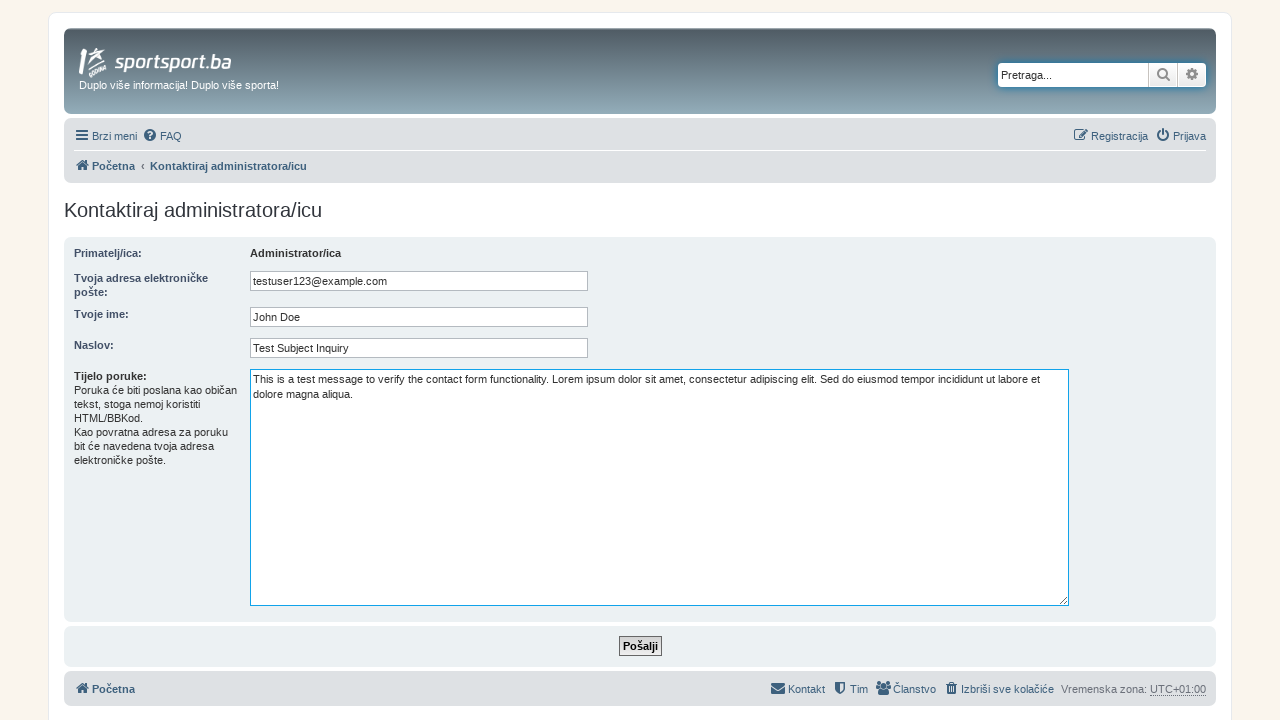